Tests JavaScript prompt alert functionality by clicking a button to trigger the alert, typing text into the prompt, and accepting it.

Starting URL: https://v1.training-support.net/selenium/javascript-alerts

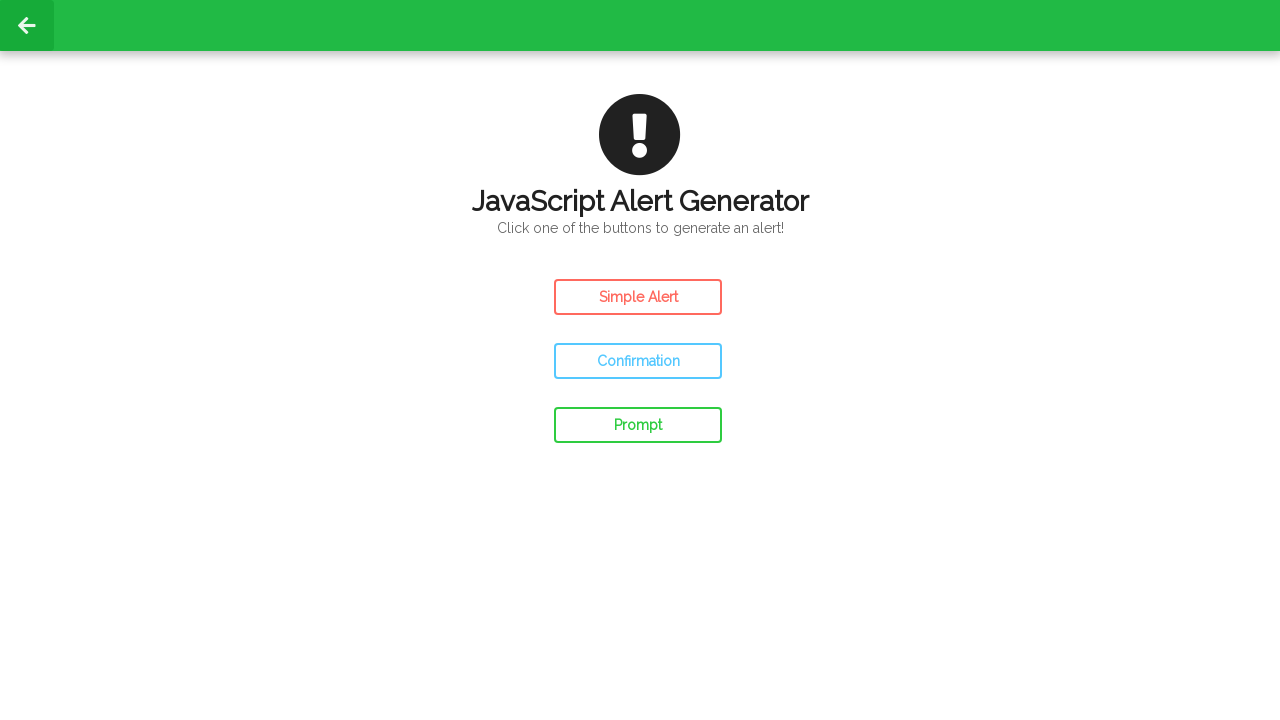

Set up dialog handler to accept prompt with 'Awesome!' text
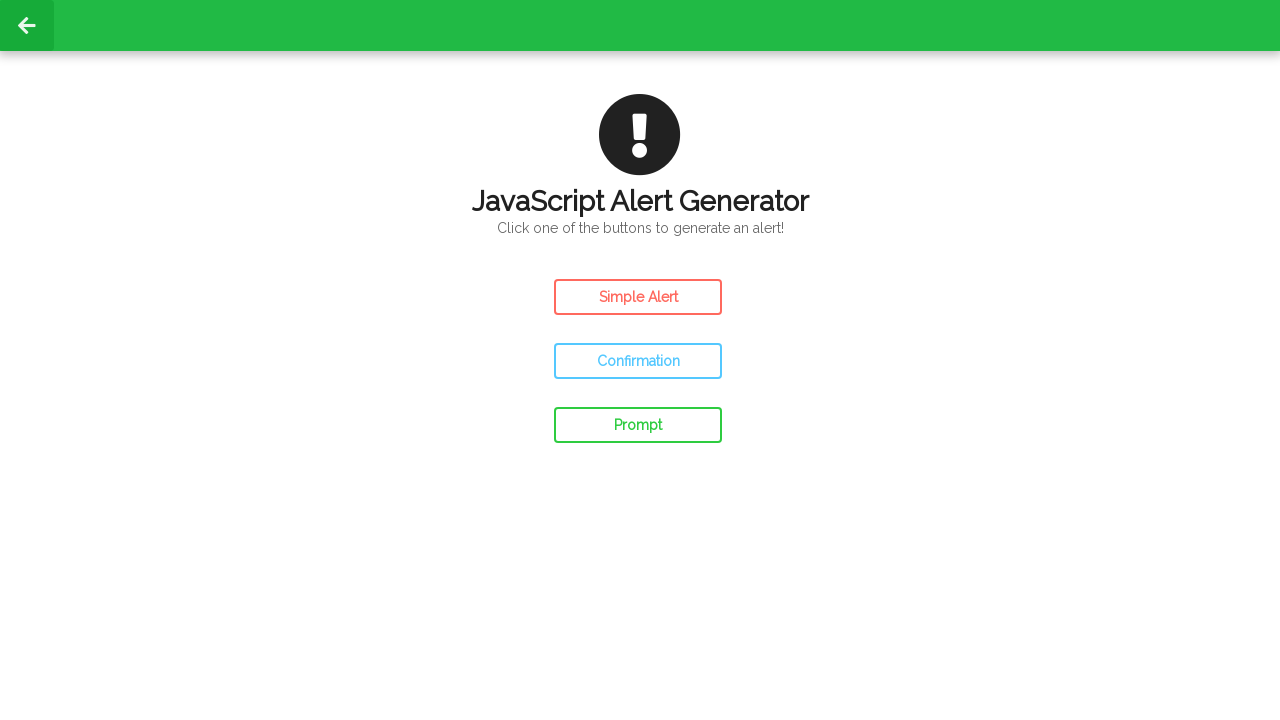

Clicked prompt button to trigger JavaScript prompt alert at (638, 425) on #prompt
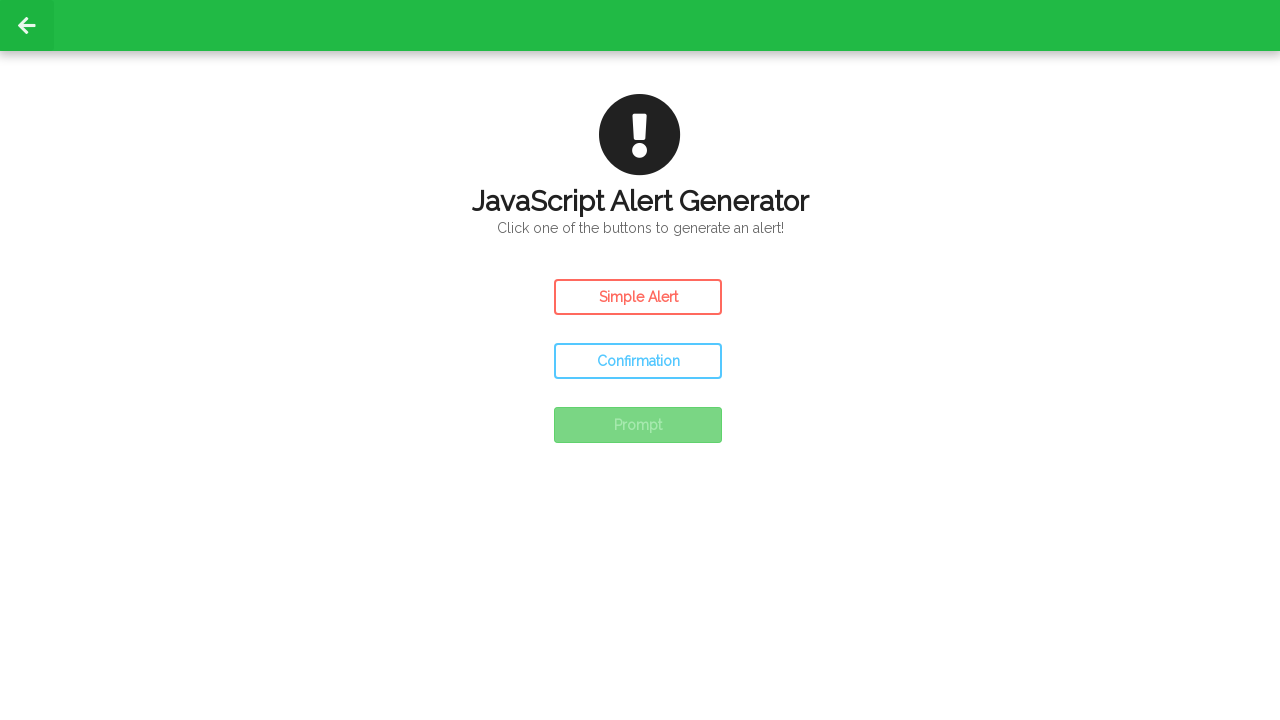

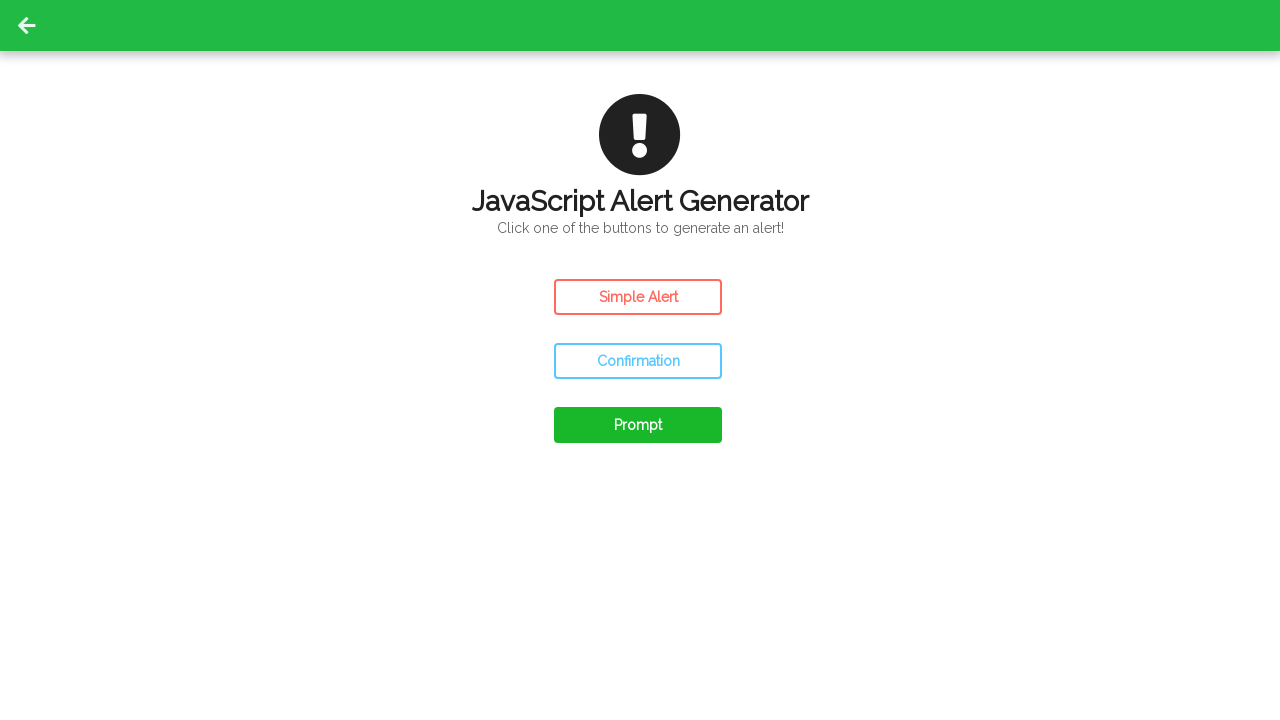